Tests drag and drop functionality by dragging elements between two columns

Starting URL: https://the-internet.herokuapp.com/drag_and_drop

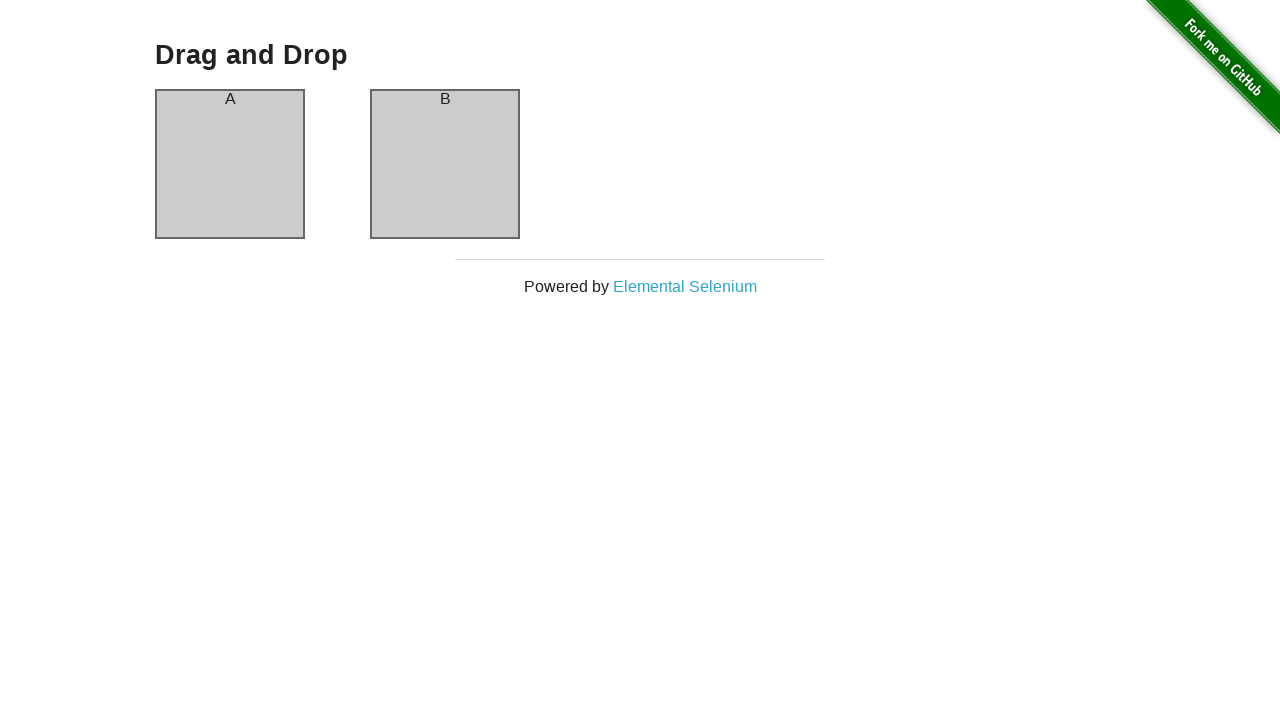

Located source element (column-a)
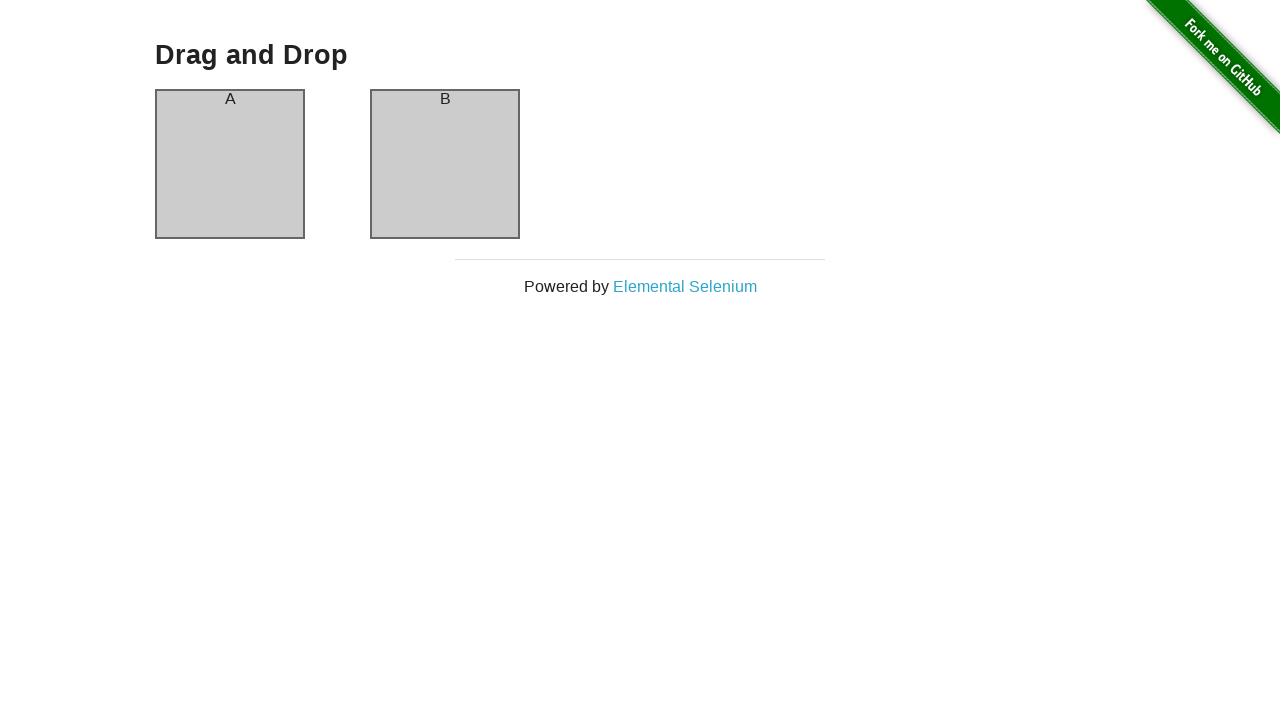

Located target element (column-b)
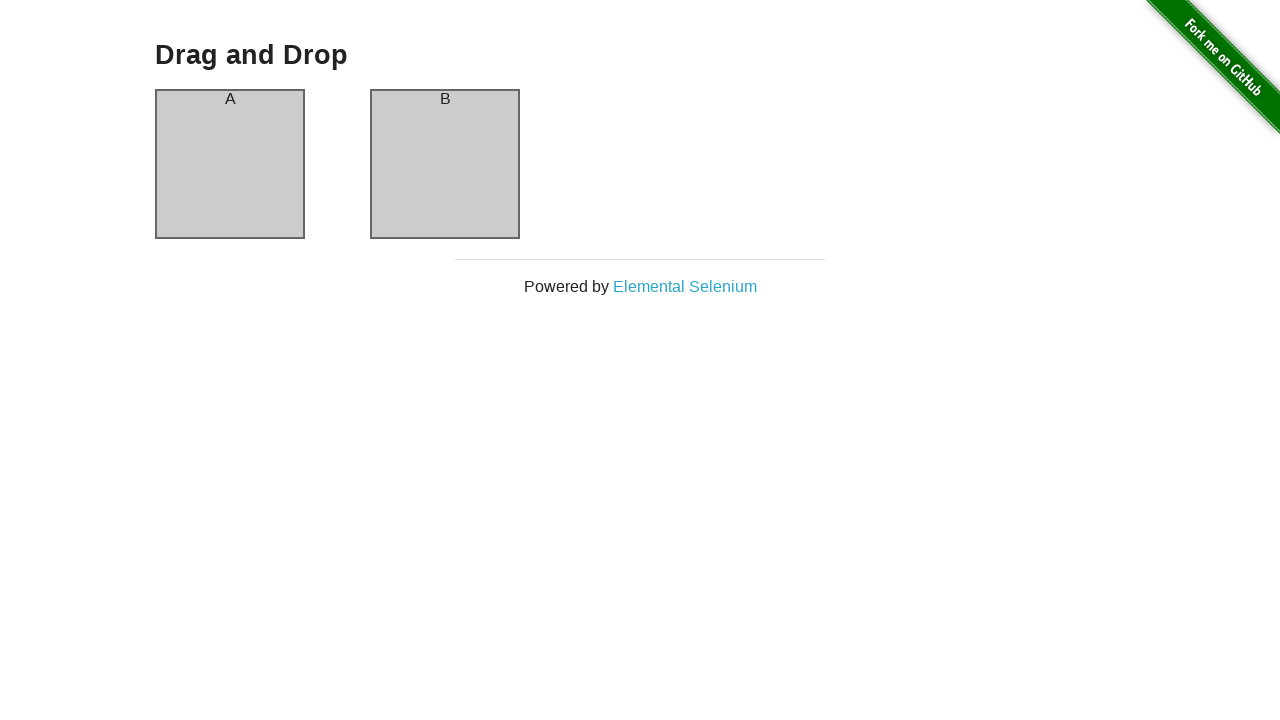

Dragged element A to element B's position at (445, 164)
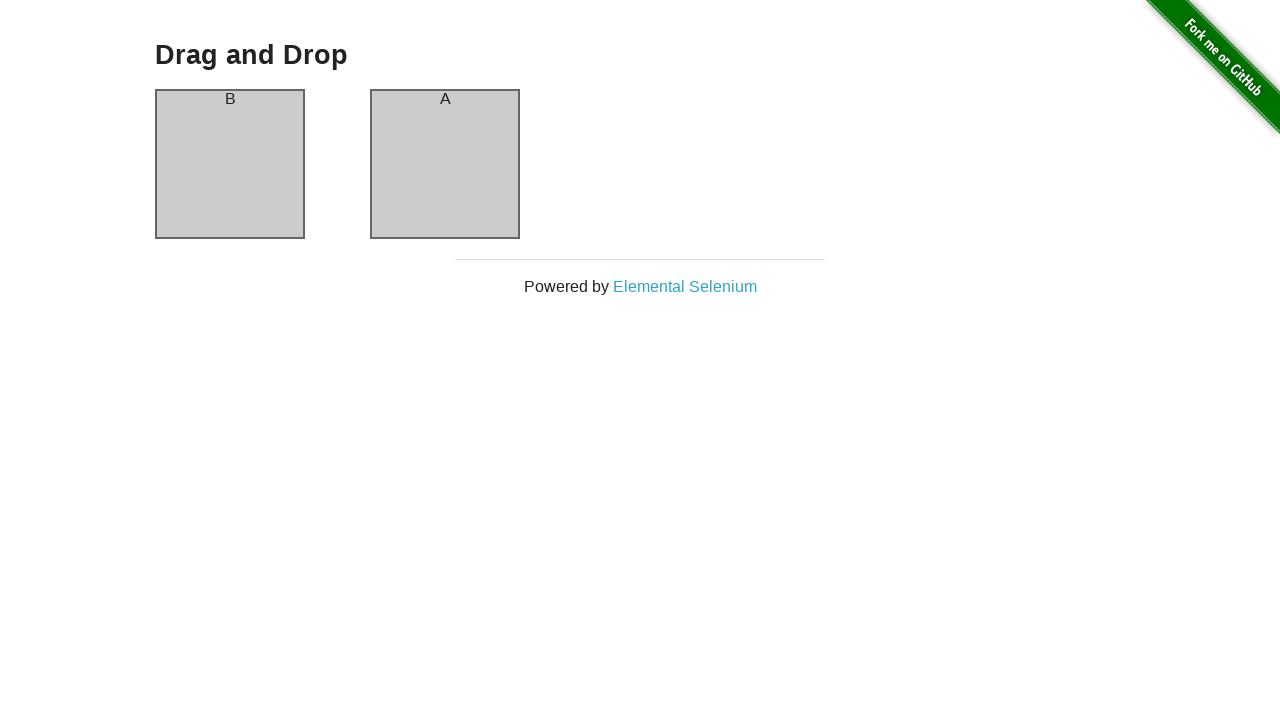

Dragged element B back to element A's position at (230, 164)
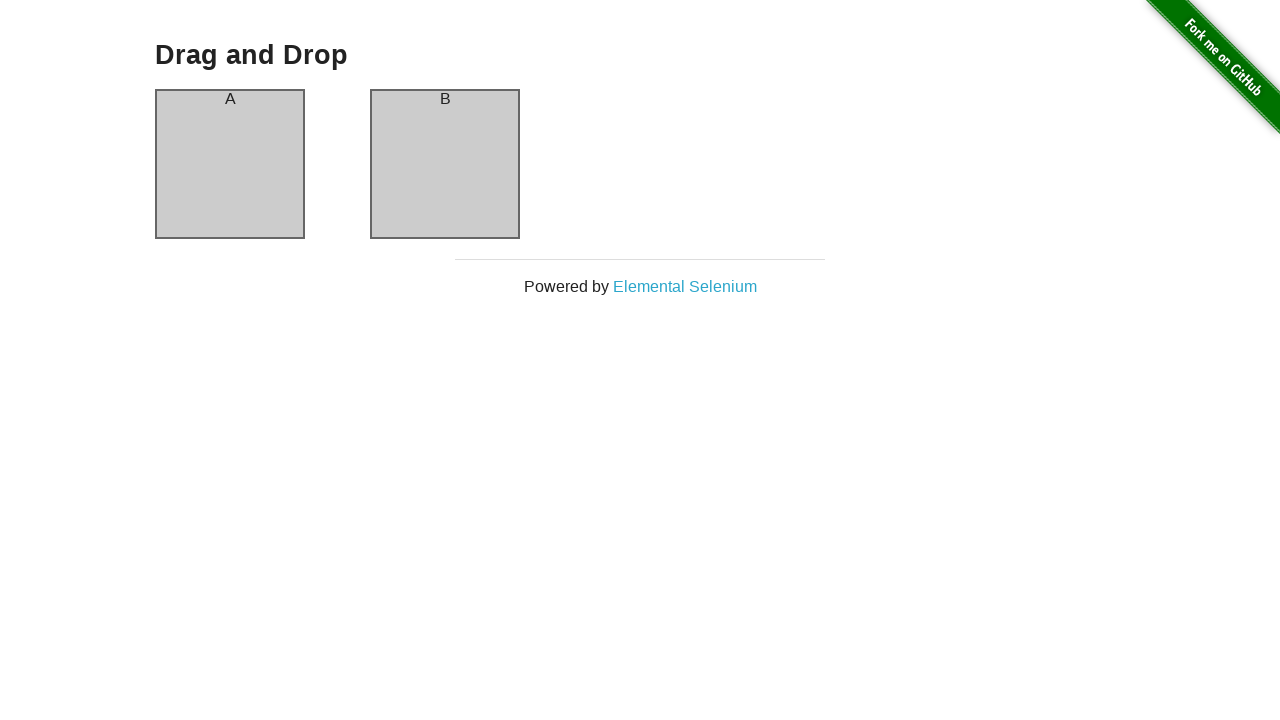

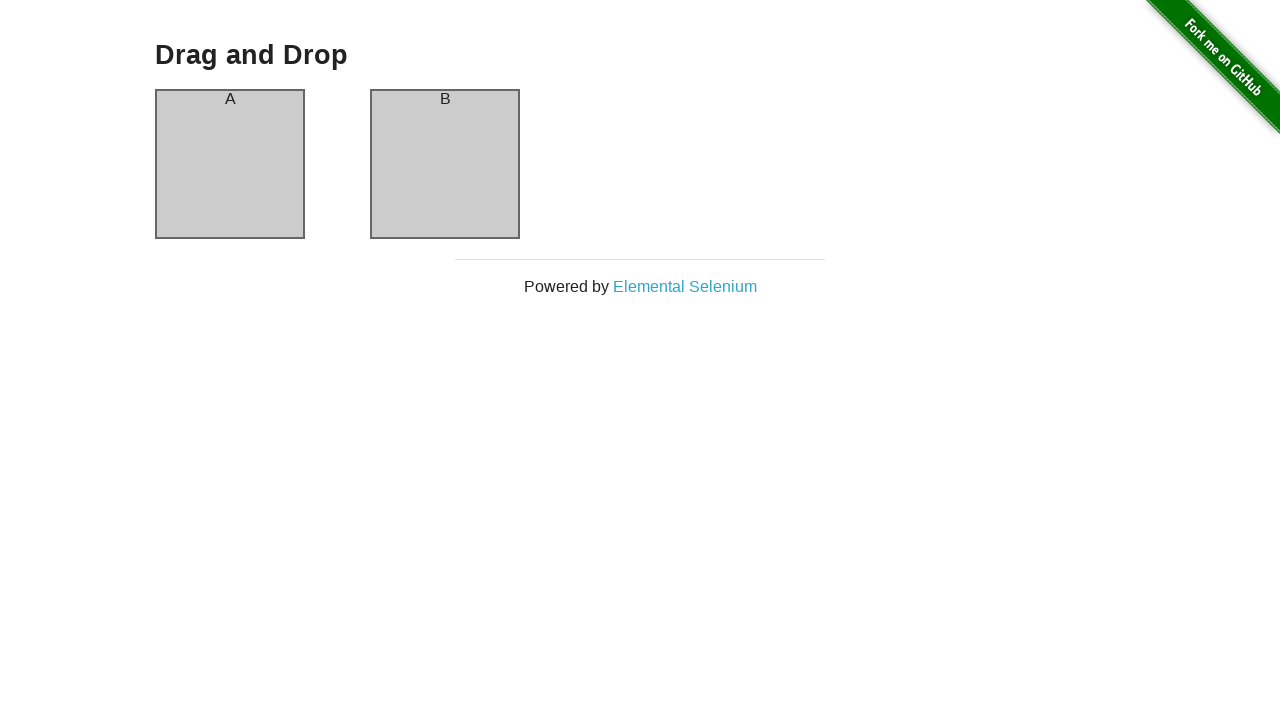